Tests that the sixth table header shows "Diceret" and remains unchanged after clicking a button

Starting URL: http://the-internet.herokuapp.com/challenging_dom

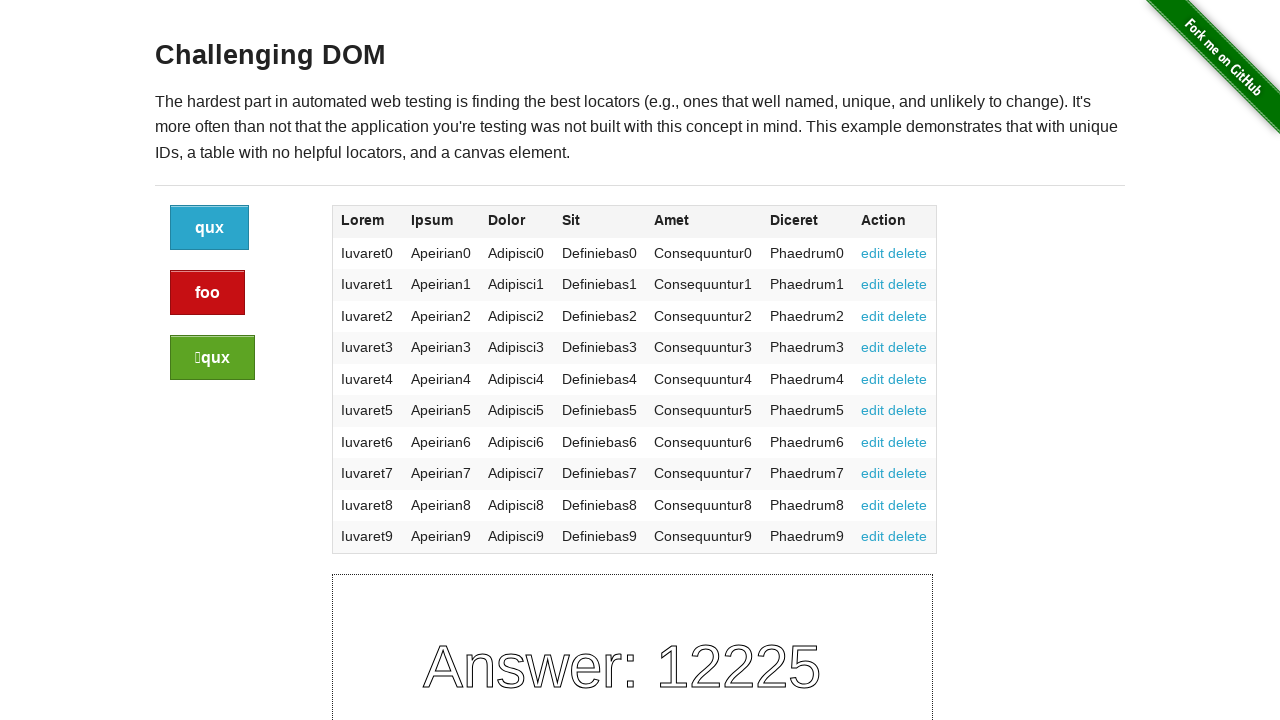

Located the sixth table header element
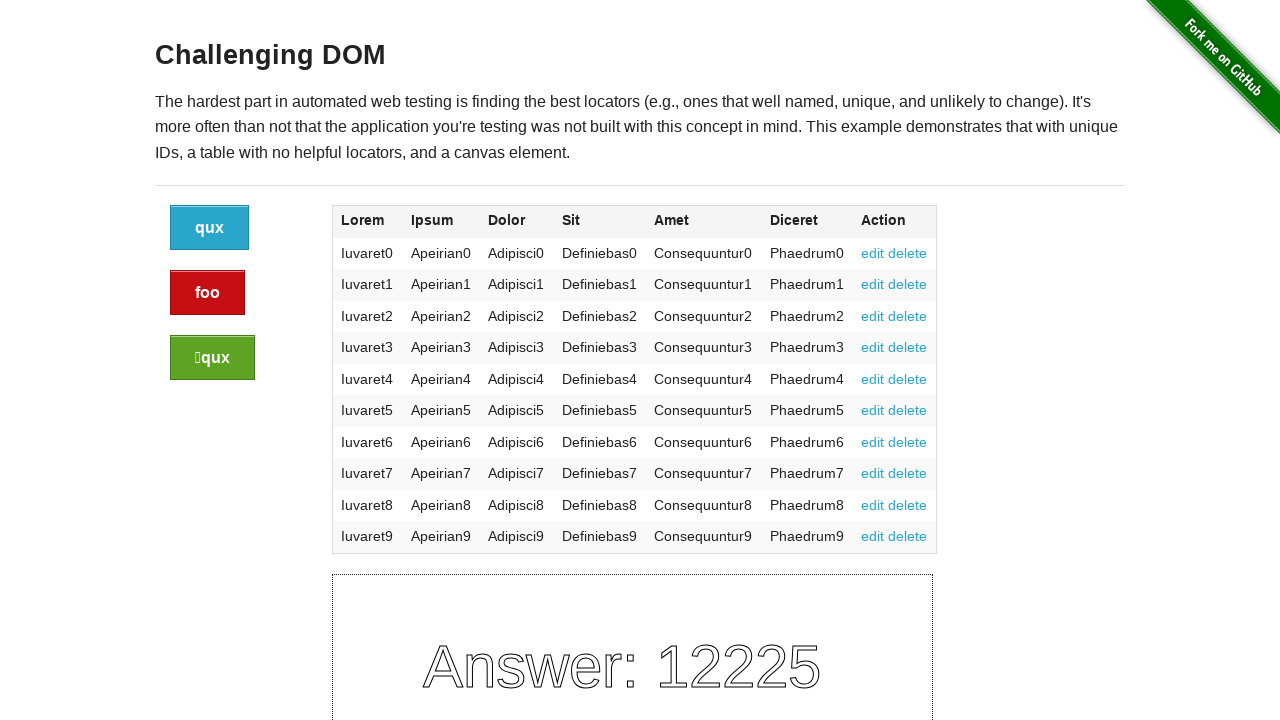

Retrieved sixth table header text: 'Diceret'
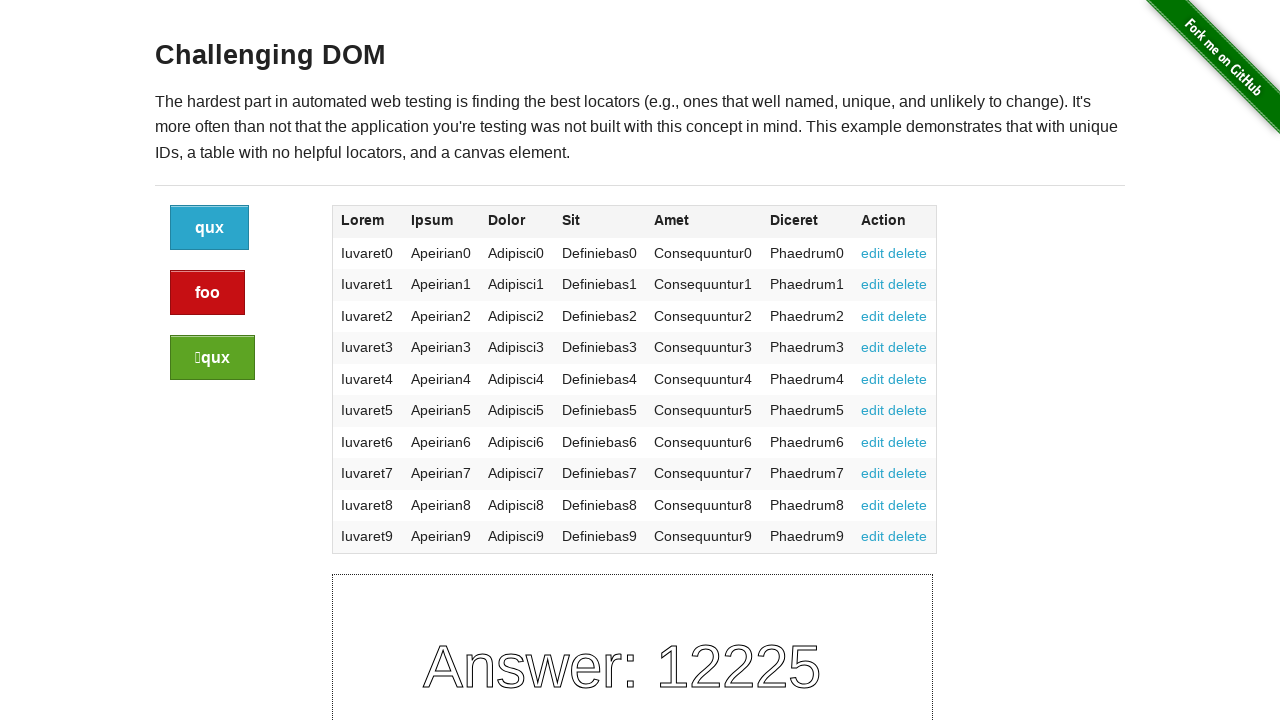

Verified sixth table header shows 'Diceret'
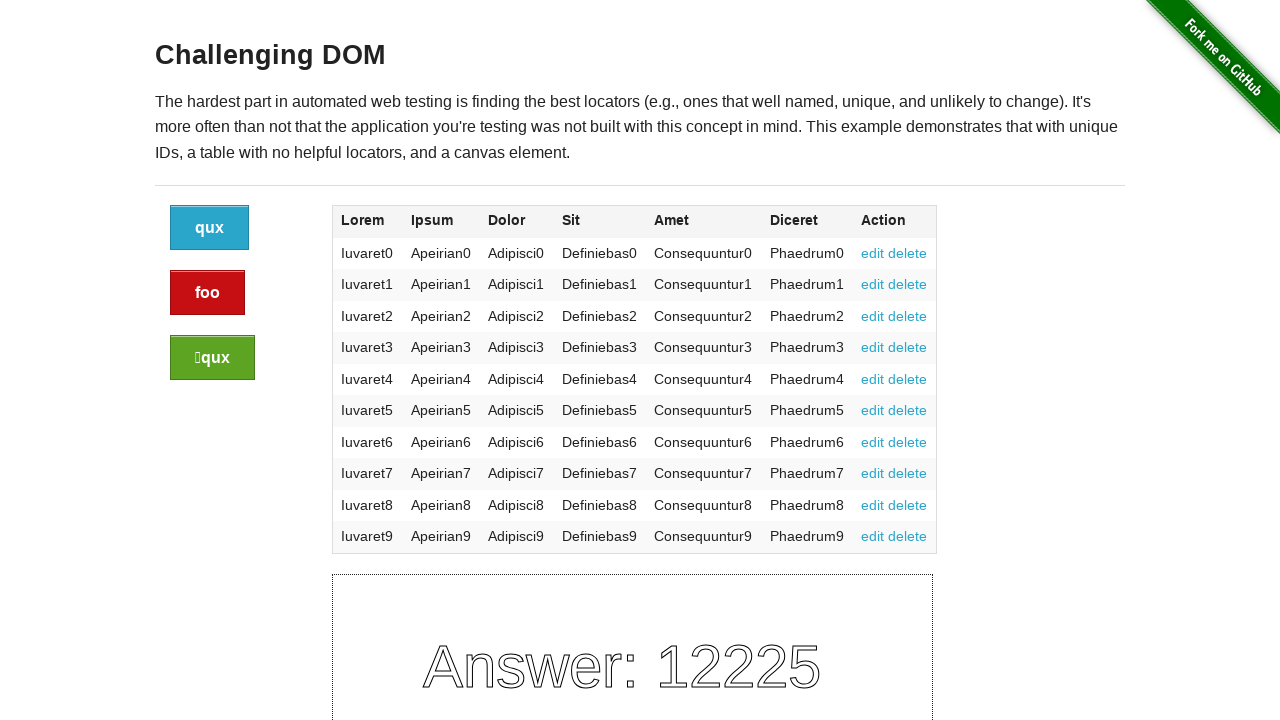

Clicked the button to trigger page refresh at (210, 228) on xpath=//div[@class="large-2 columns"]/a[@class="button"]
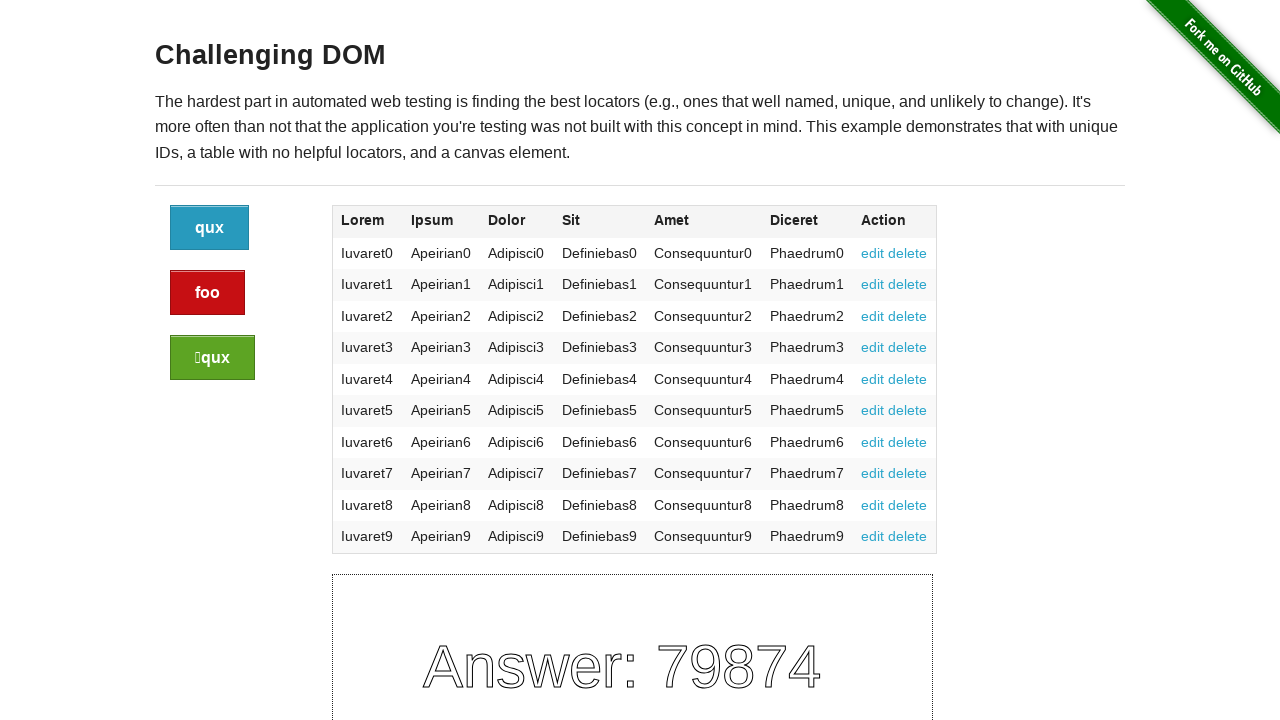

Verified sixth table header still shows 'Diceret' after button click
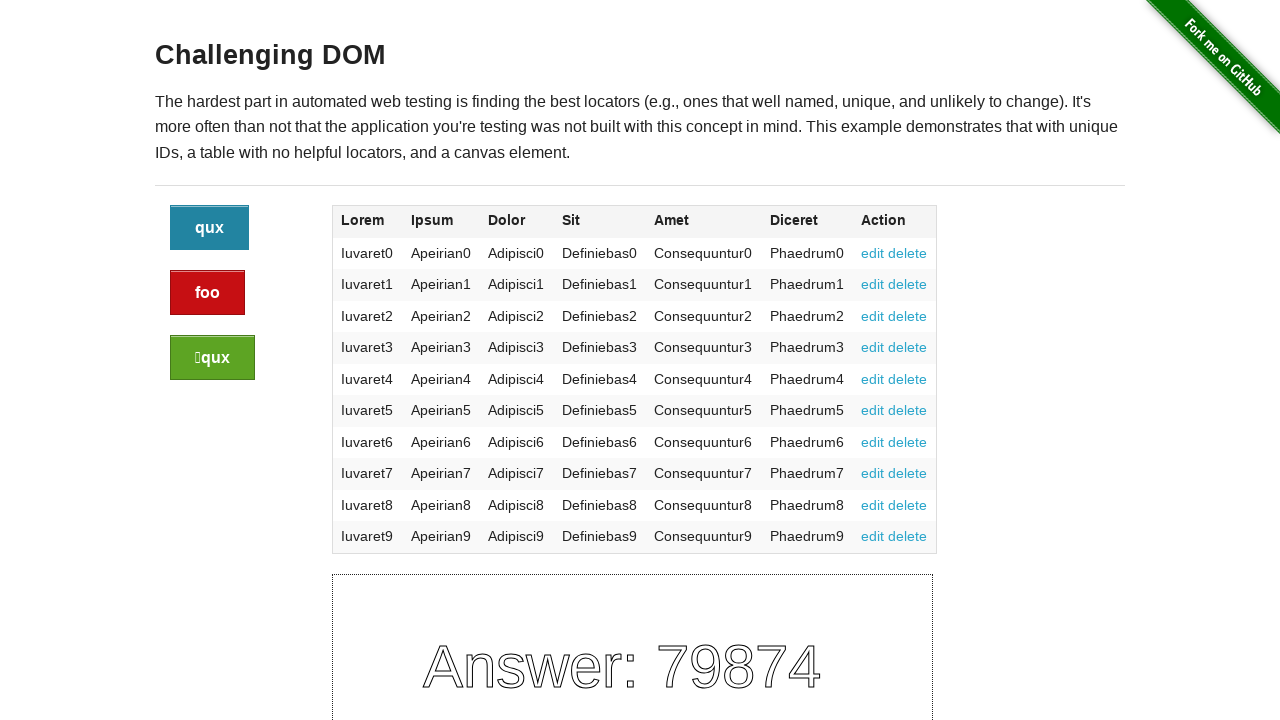

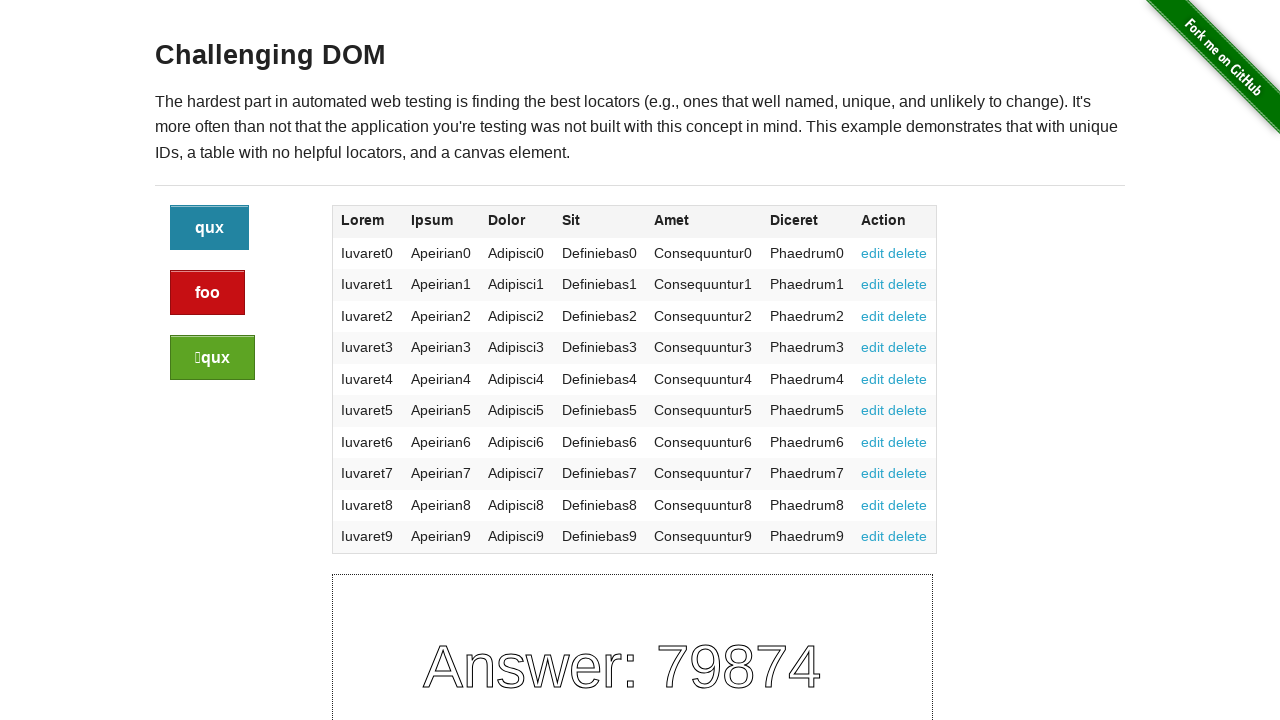